Counts the number of img tags on Rozetka homepage

Starting URL: https://rozetka.com.ua/

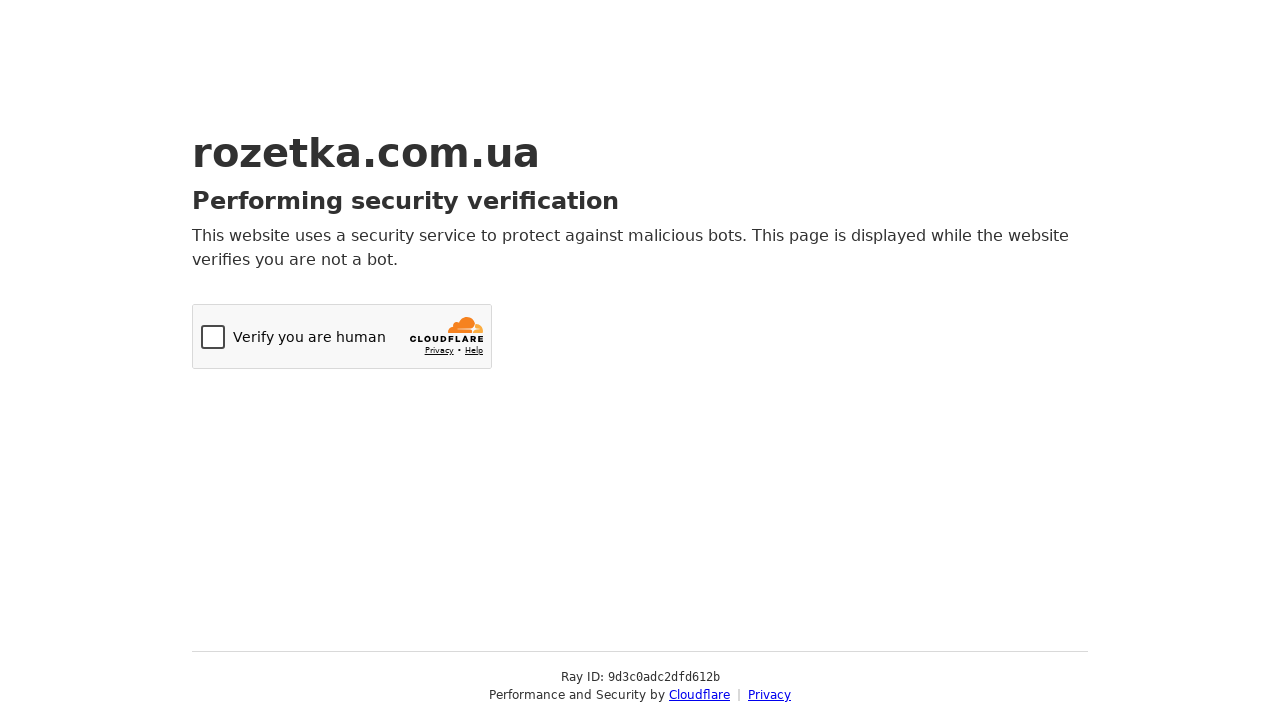

Navigated to Rozetka homepage
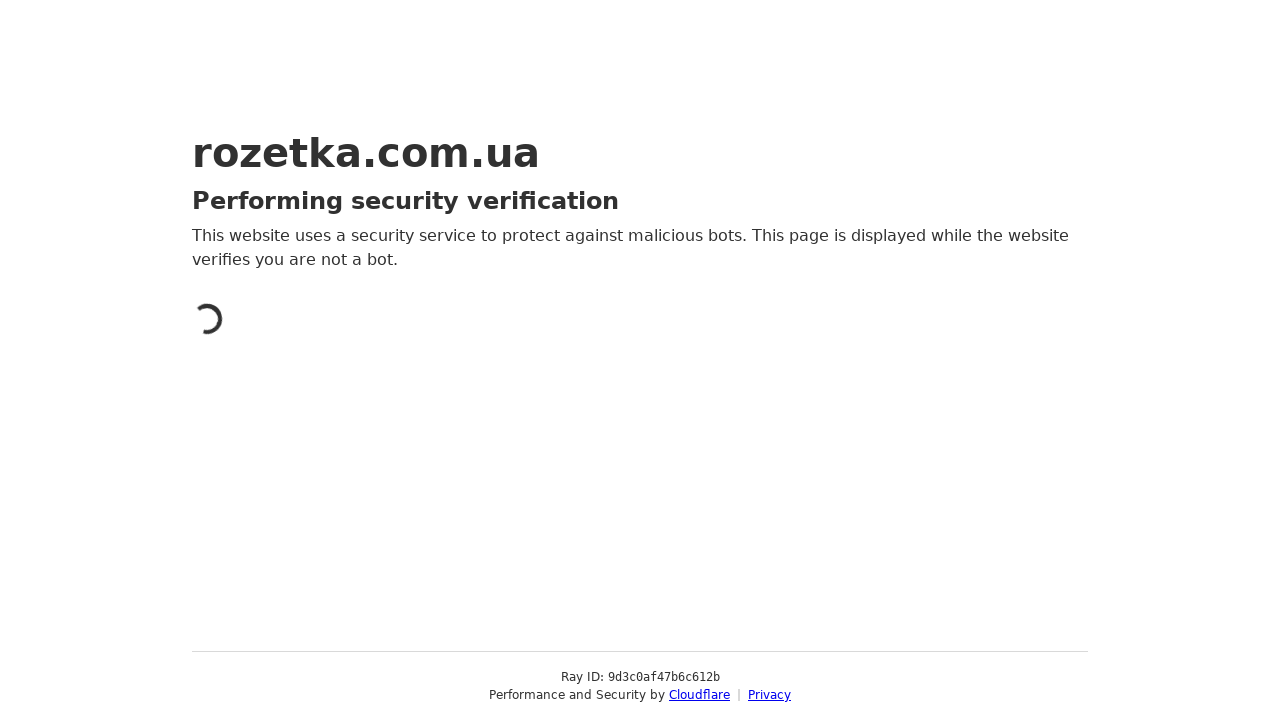

Located all img tags on the page
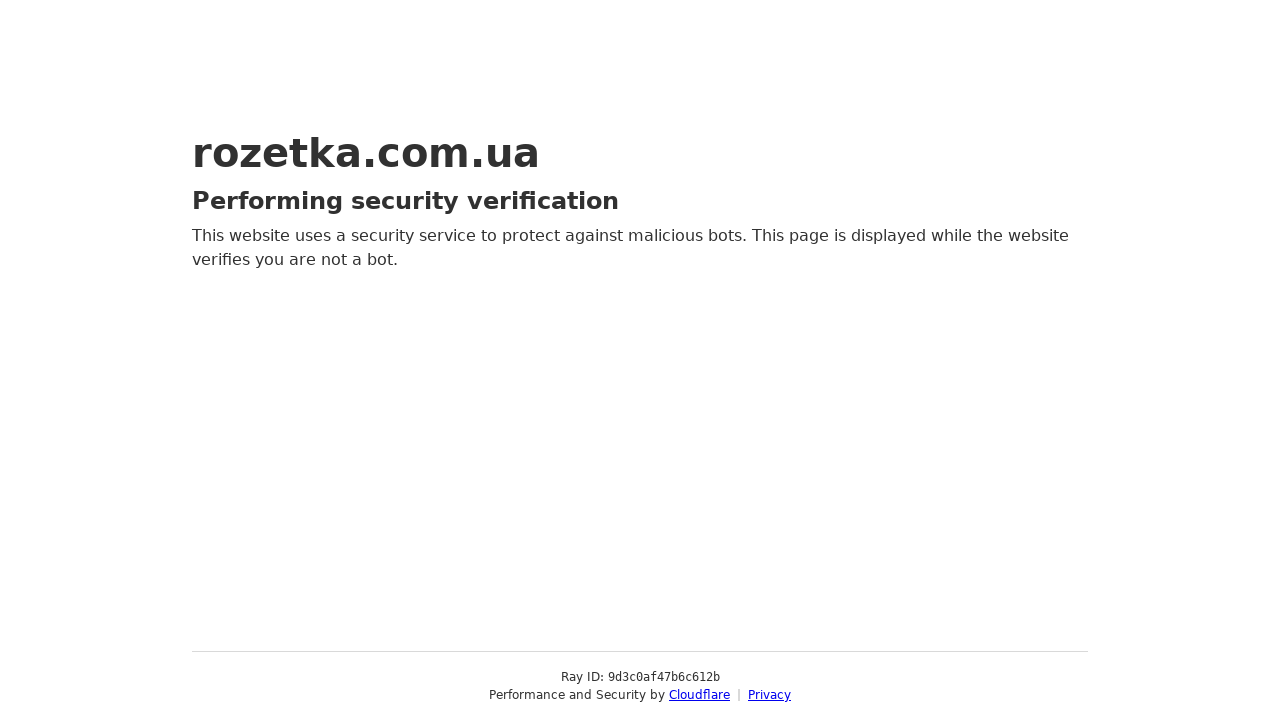

Counted 0 img tags on Rozetka homepage
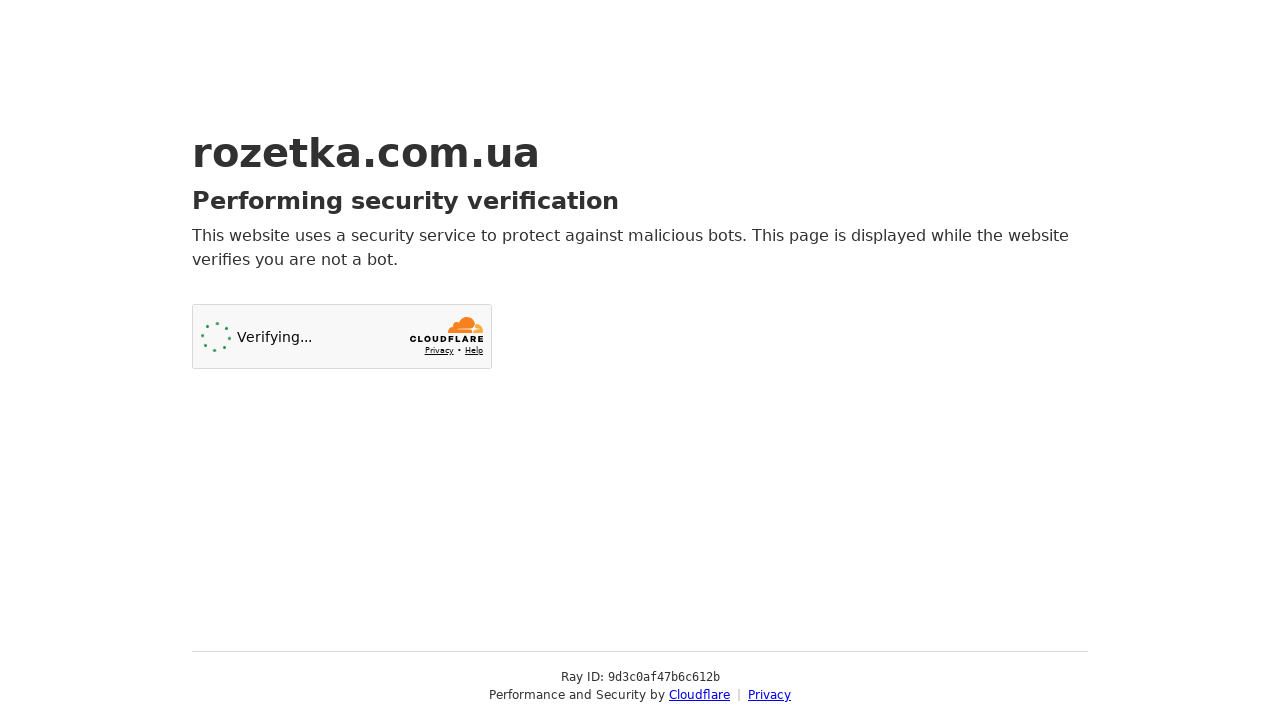

Printed img tag count: 0
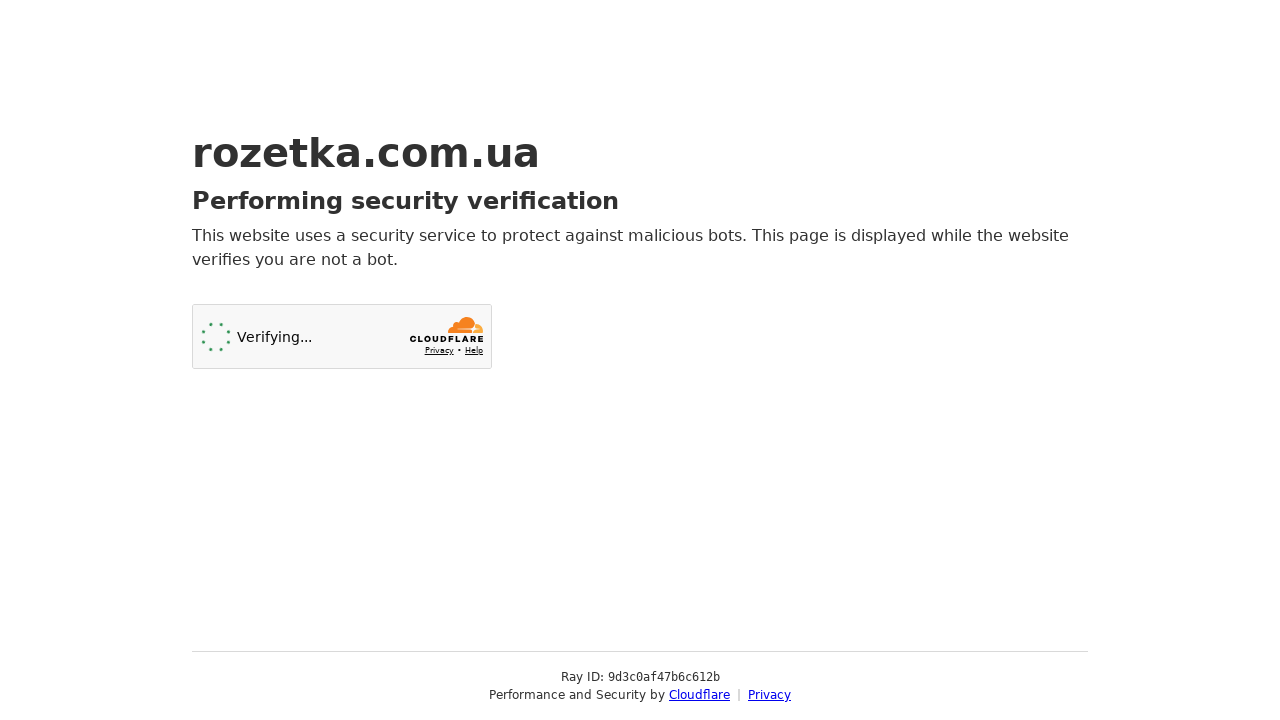

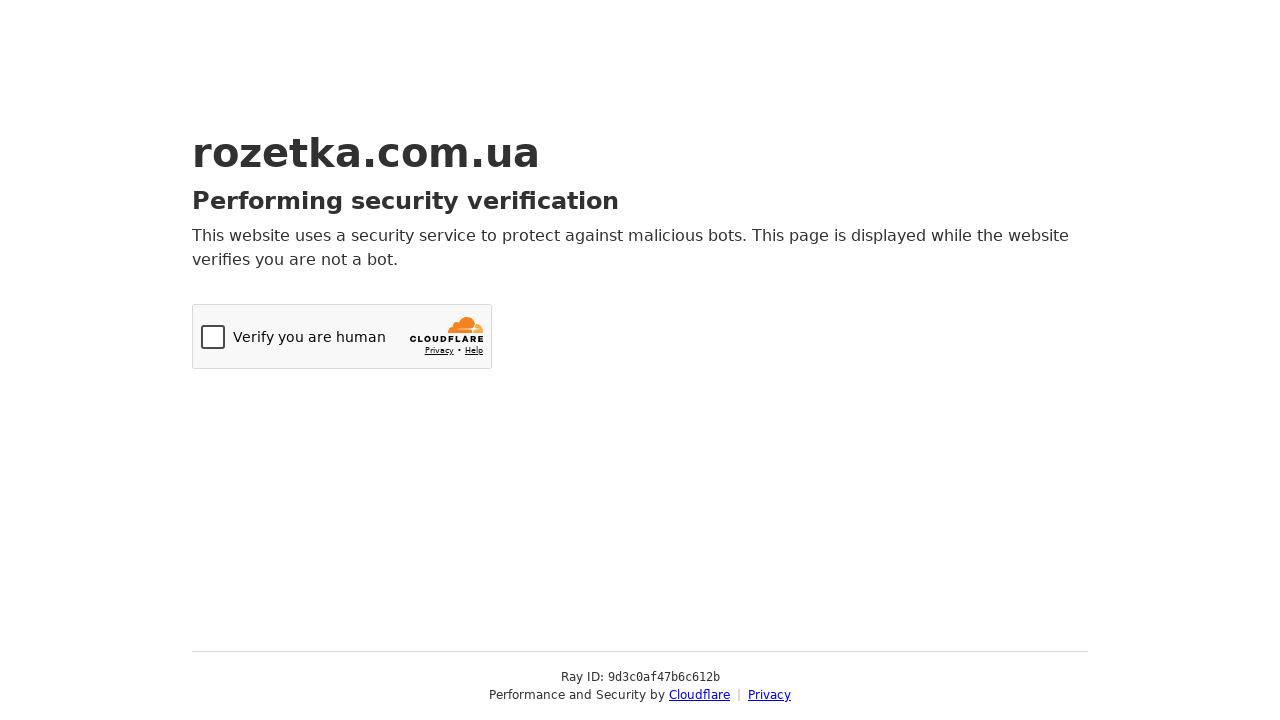